Navigates to ASOS homepage and selects the men's section

Starting URL: https://www.asos.com

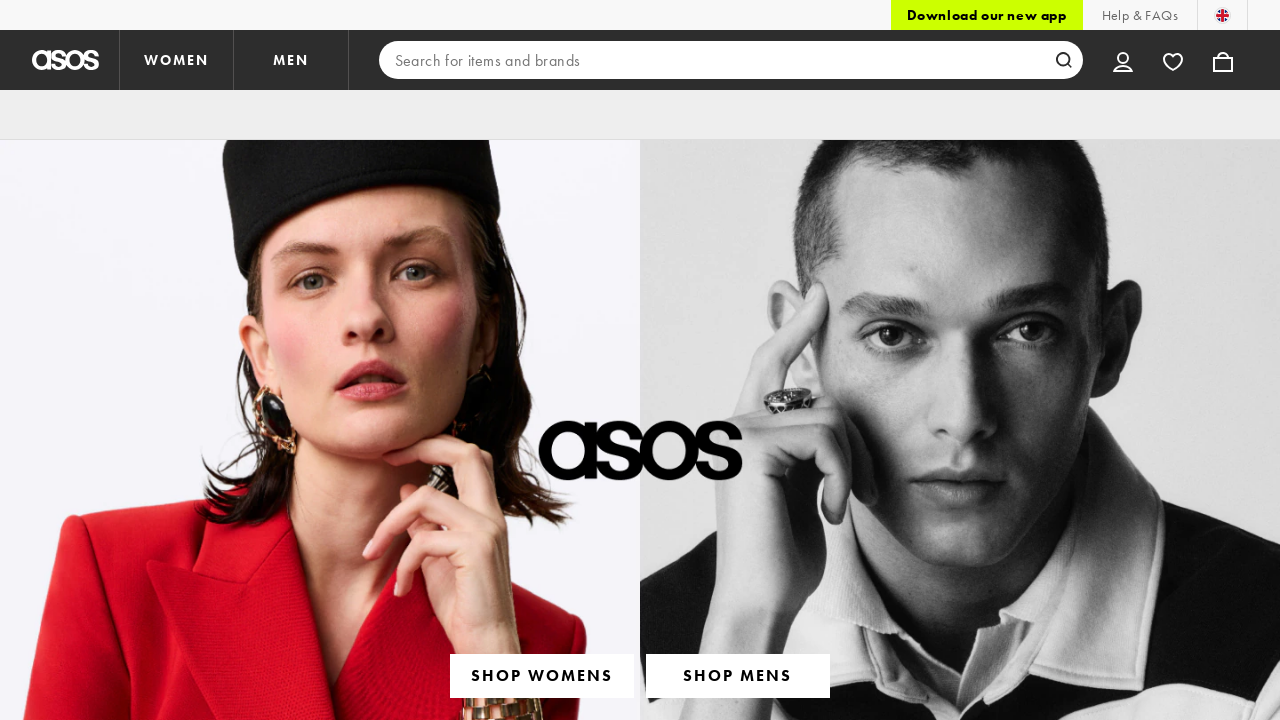

Clicked on men's section button to navigate to men's clothing at (291, 60) on #men-floor
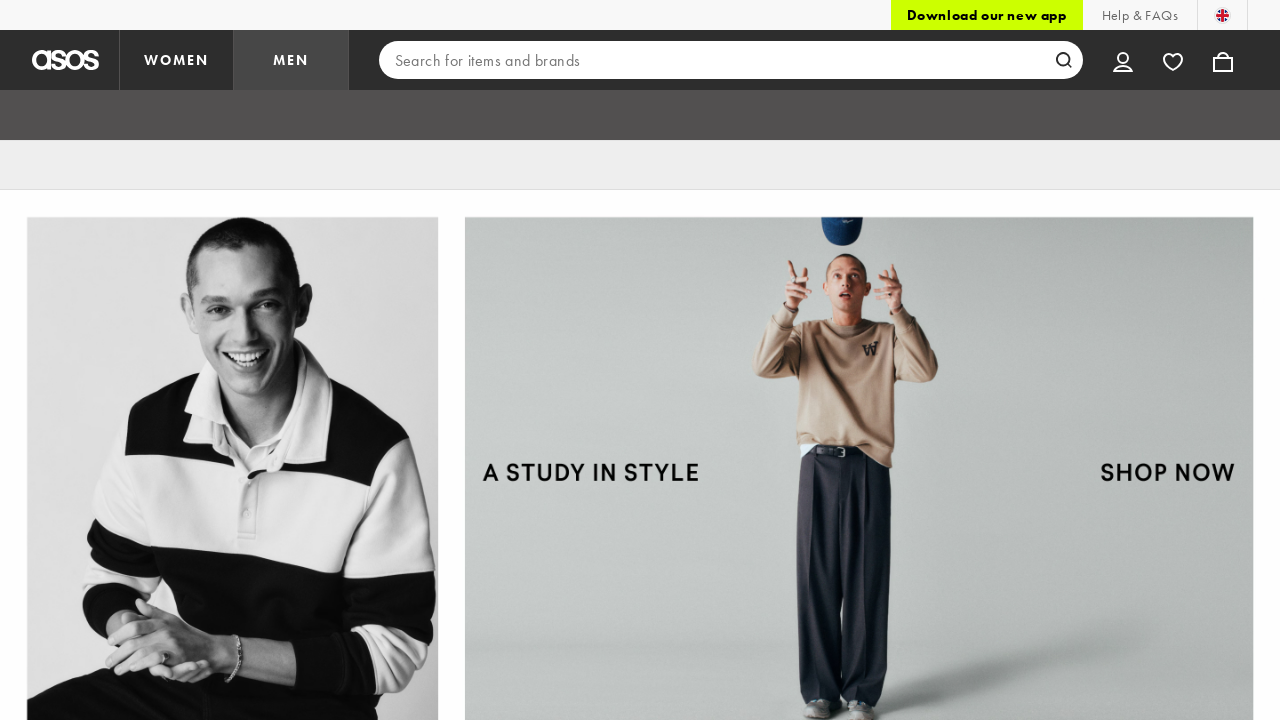

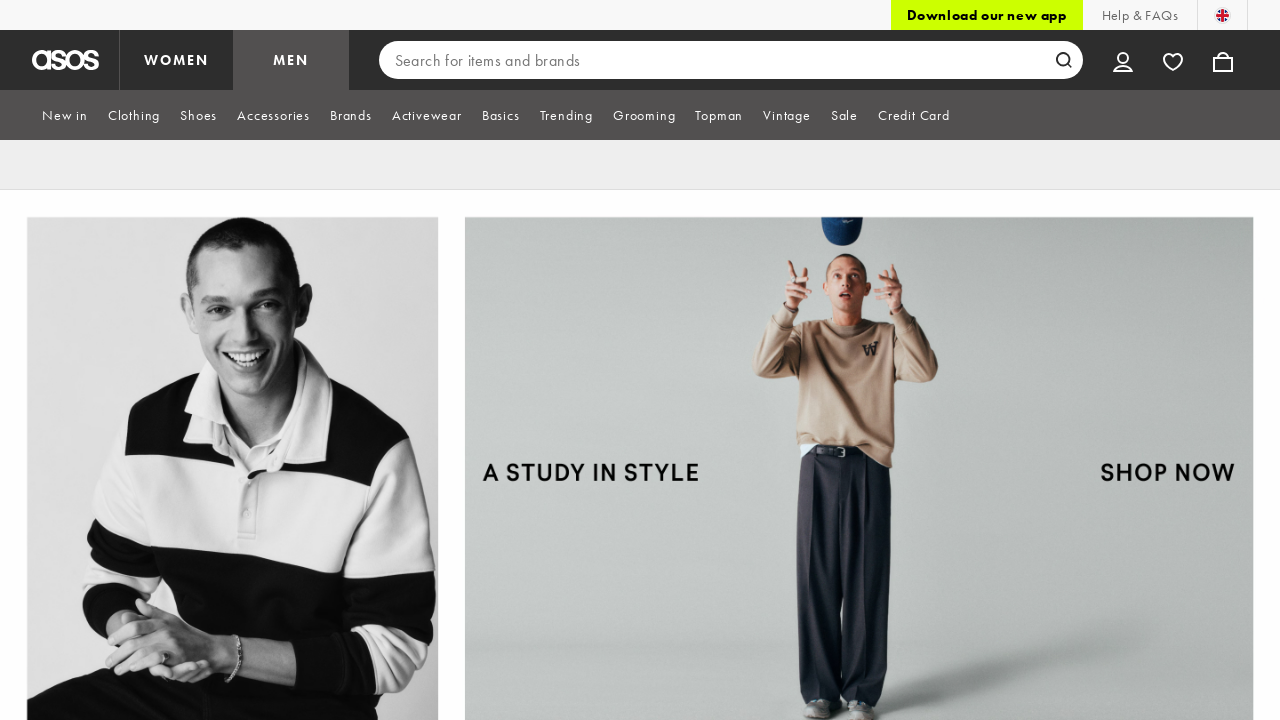